Navigates to the SENAI São Paulo IT courses website and verifies the page loads successfully

Starting URL: https://informatica.sp.senai.br/

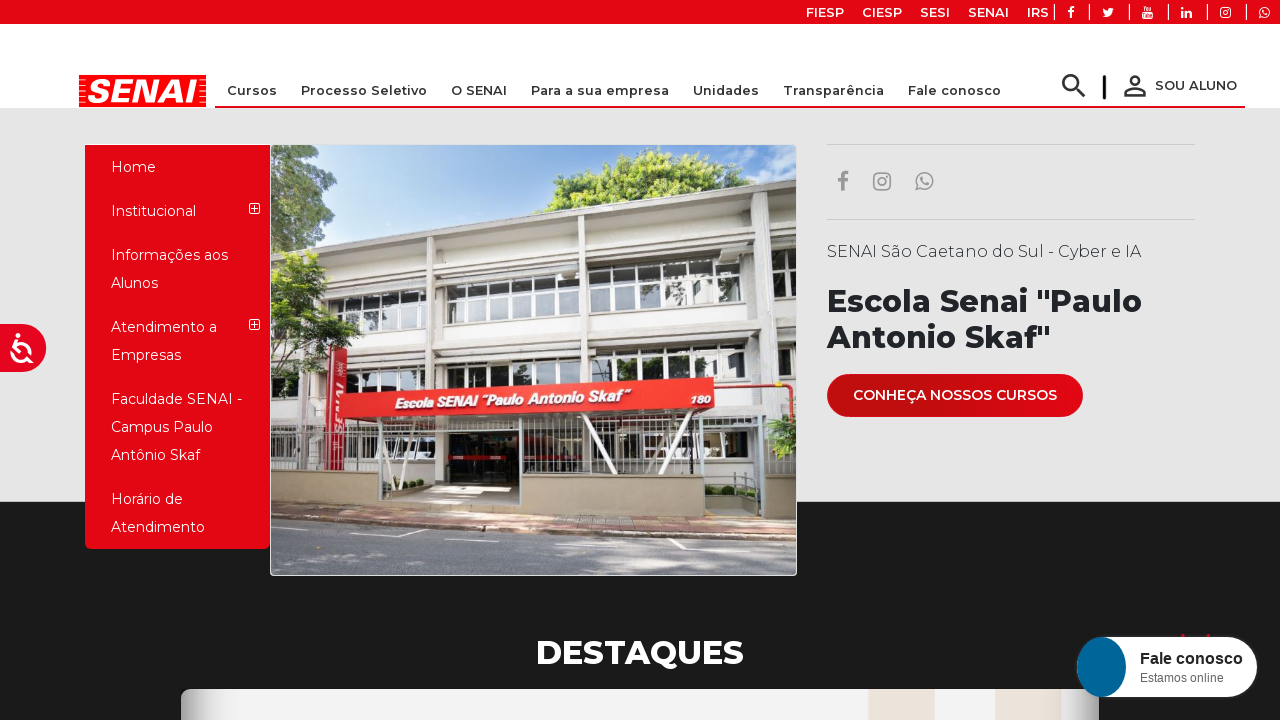

Waited for page DOM content to load
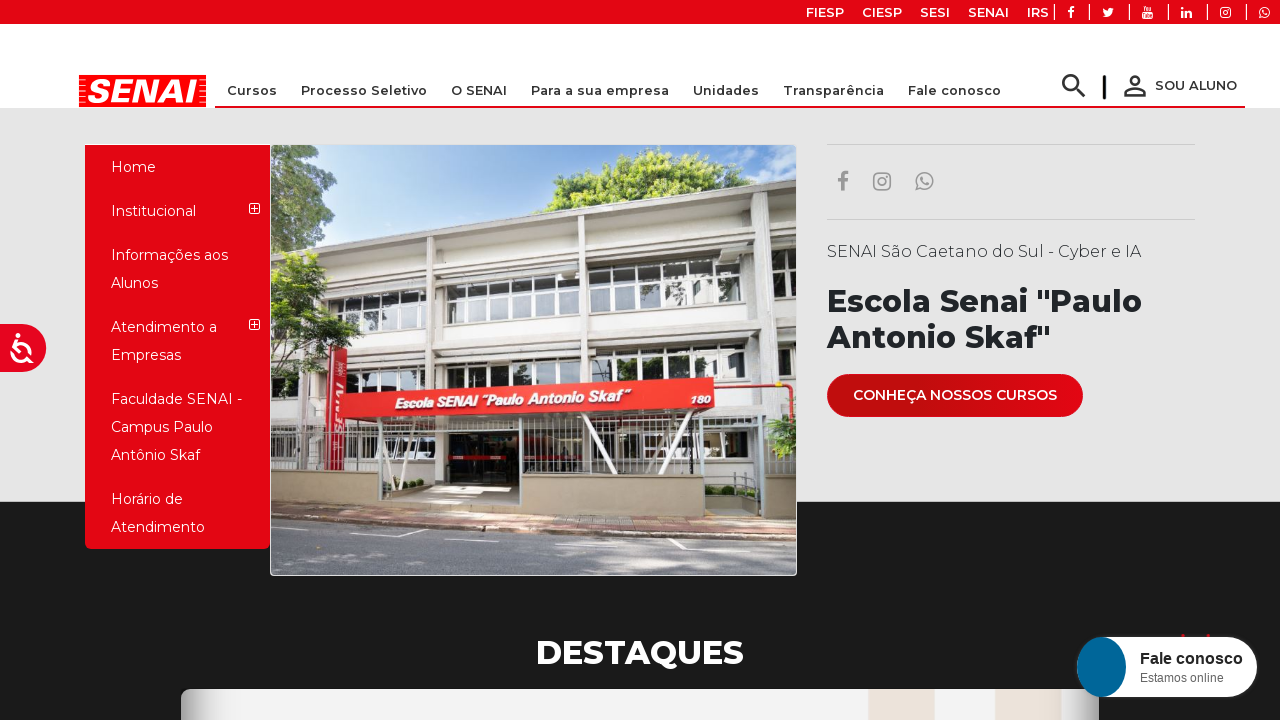

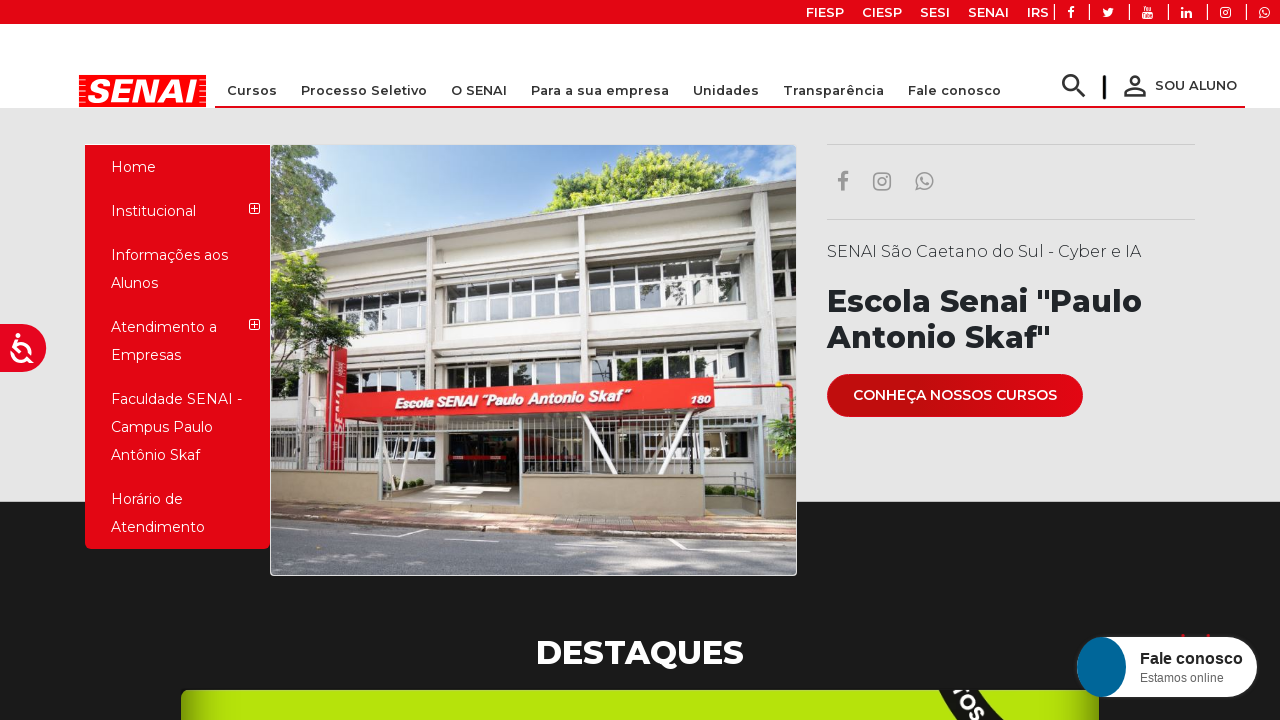